Navigates to Zillow homepage, clicks on the "Rent" tab to access rental listings, and waits for the rental property search results to load.

Starting URL: https://www.zillow.com/

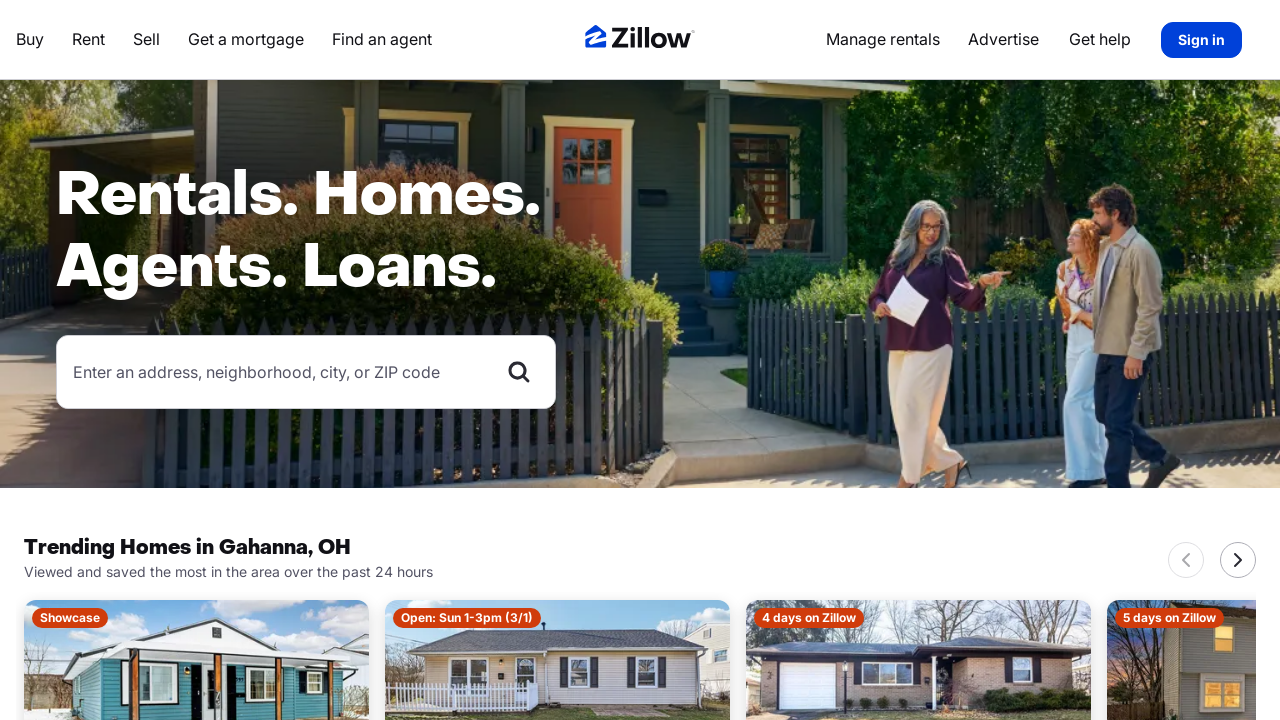

Waited for 'Rent' tab to appear on Zillow homepage
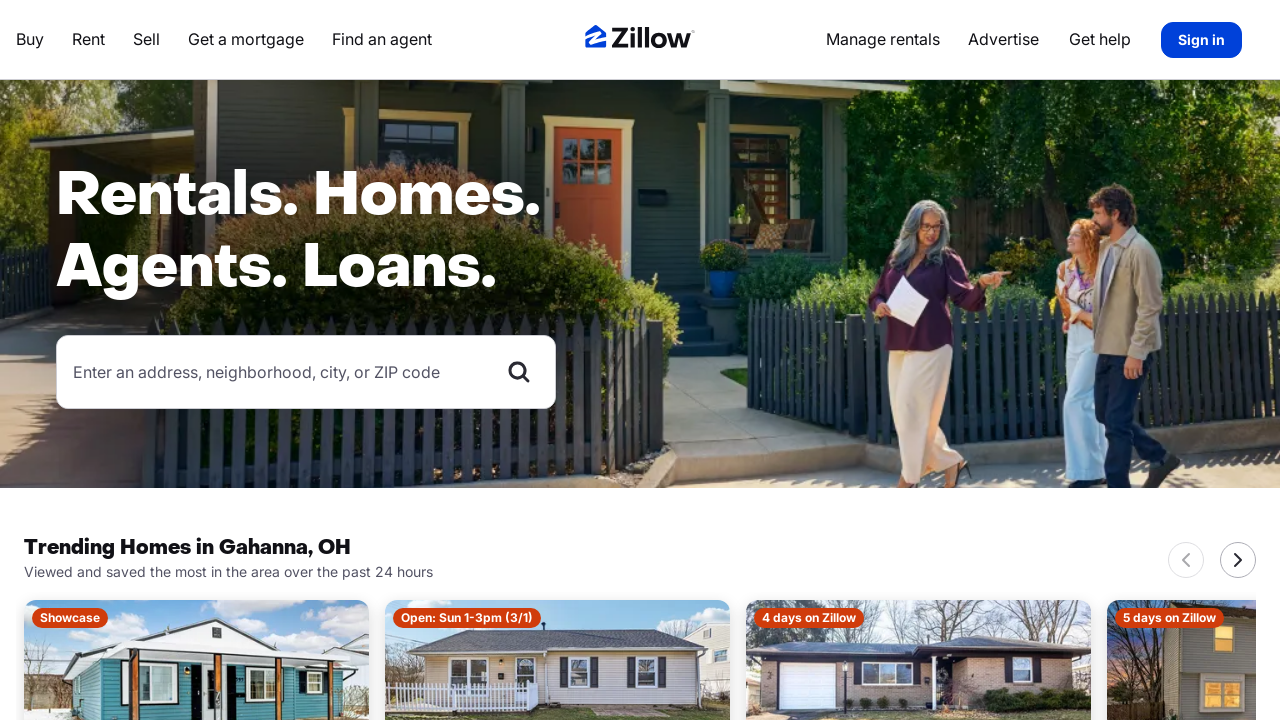

Clicked on 'Rent' tab to access rental listings at (88, 39) on xpath=//span[normalize-space()='Rent']
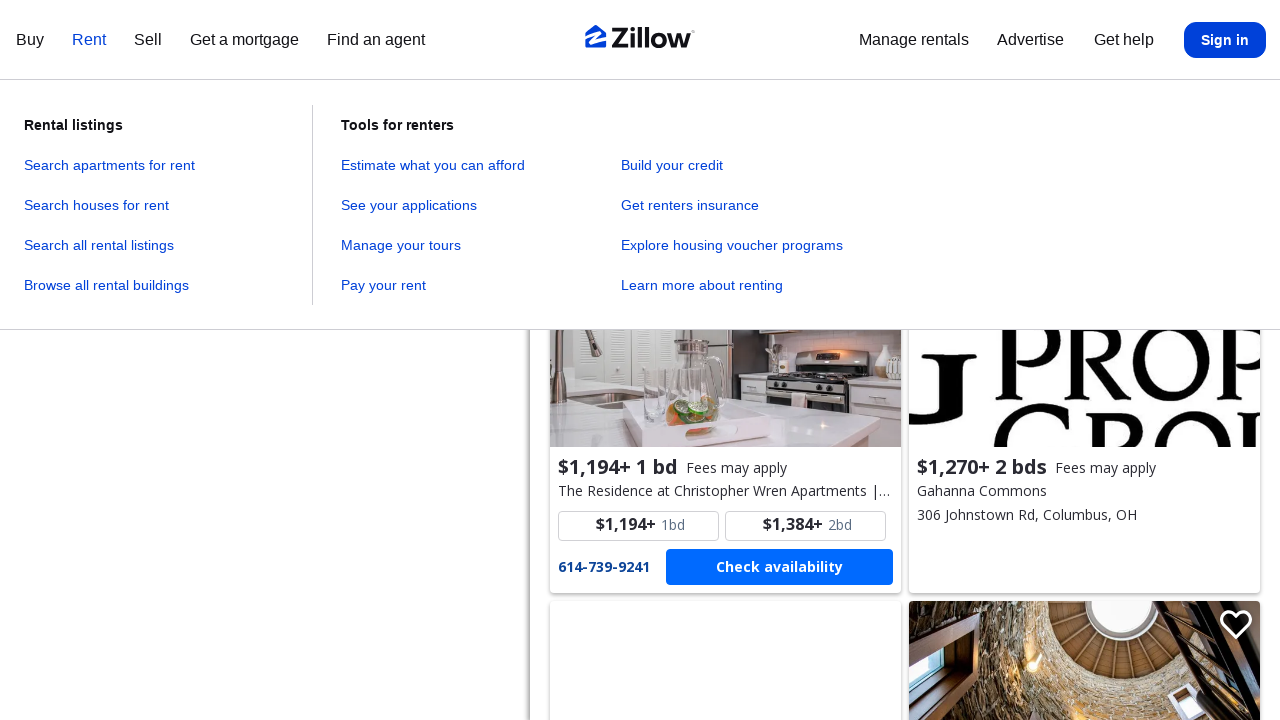

Rental search results grid loaded
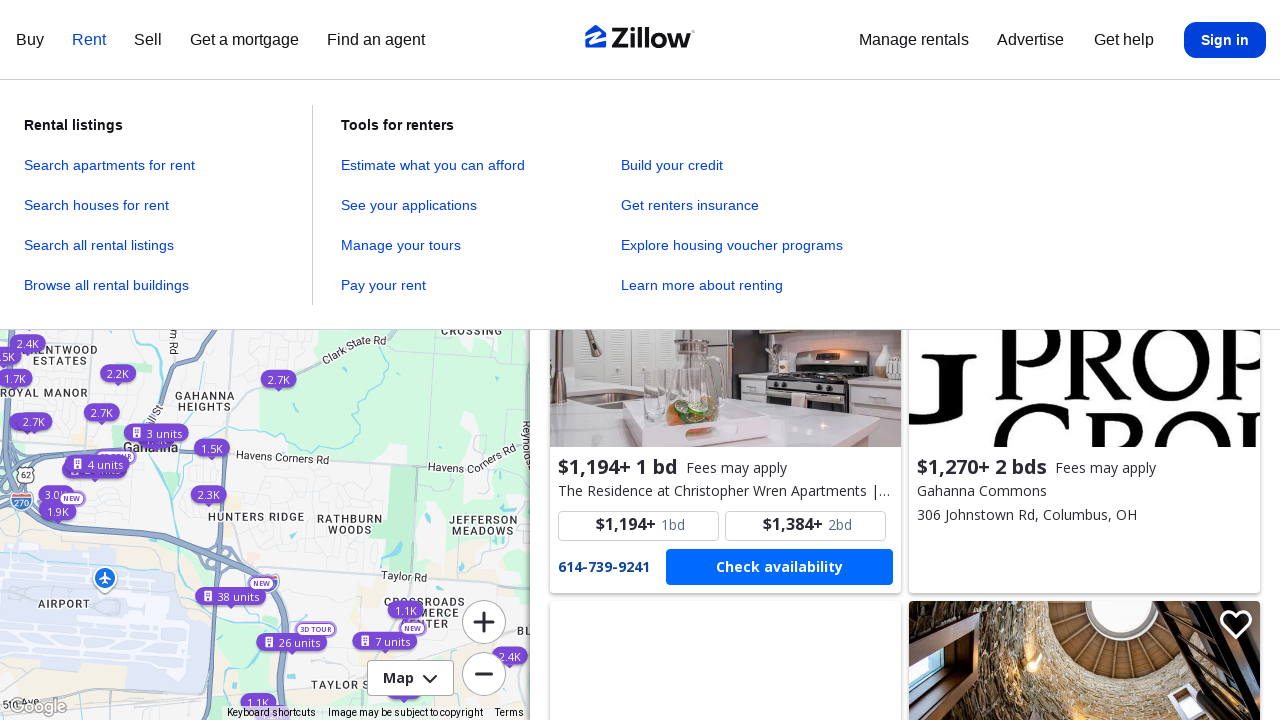

Rental property photo cards became visible
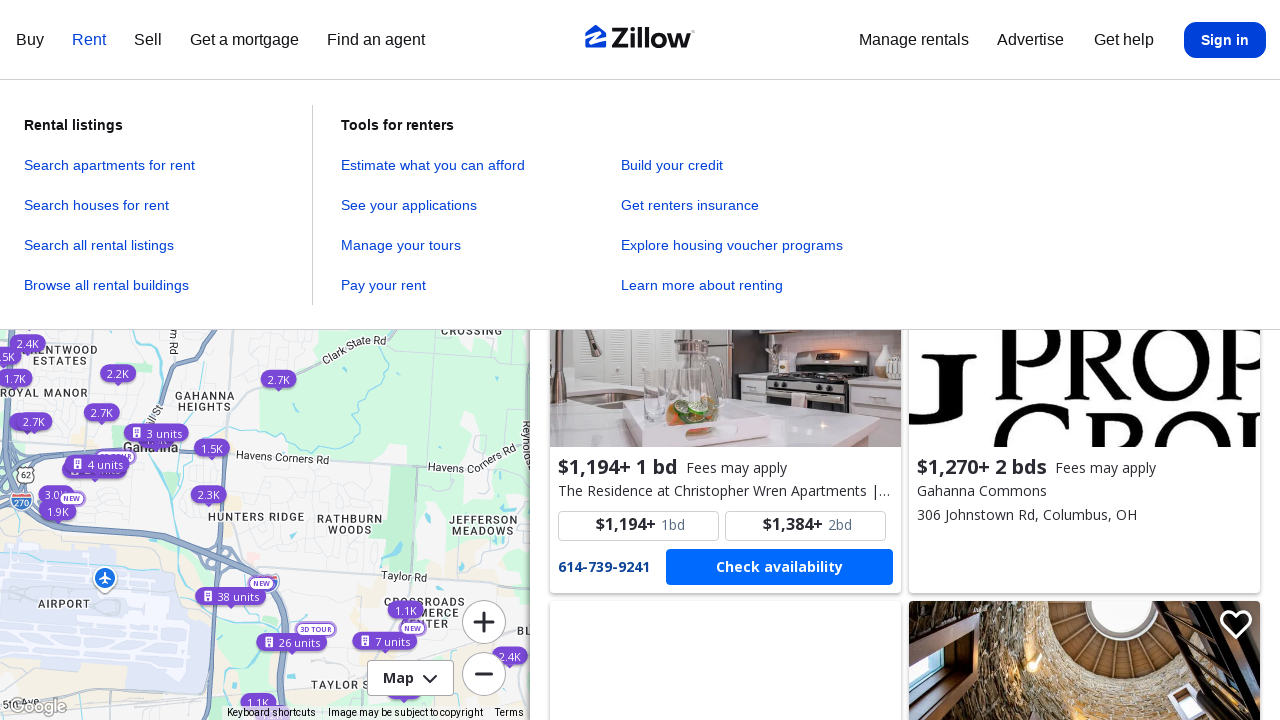

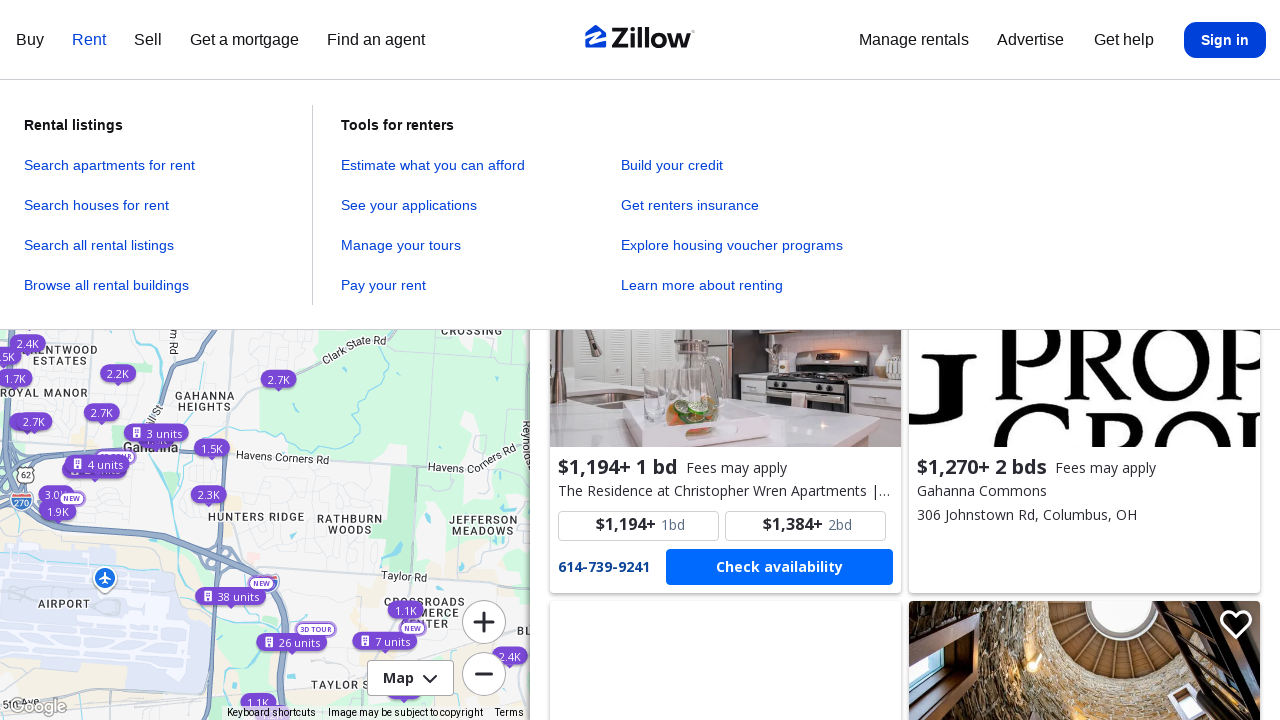